Tests various button interaction methods including right-click, double-click, and regular click on a demo page

Starting URL: https://demoqa.com/buttons

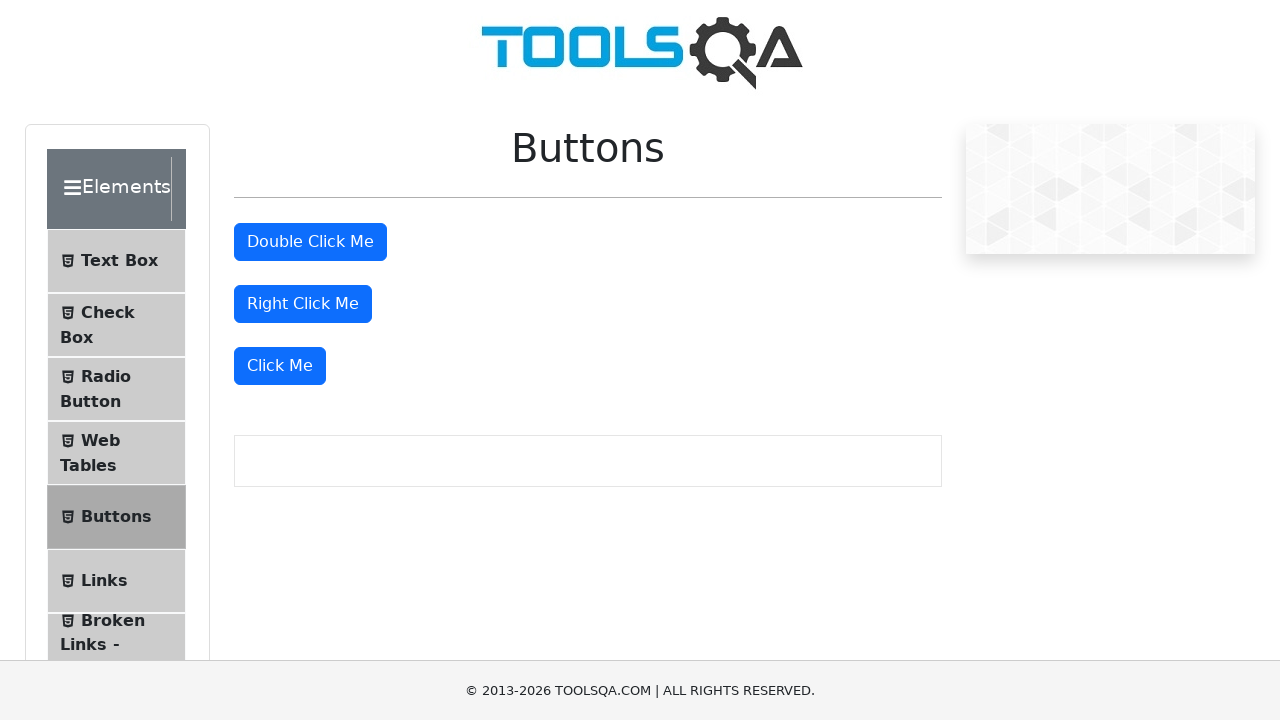

Right-clicked on the right-click button at (303, 304) on #rightClickBtn
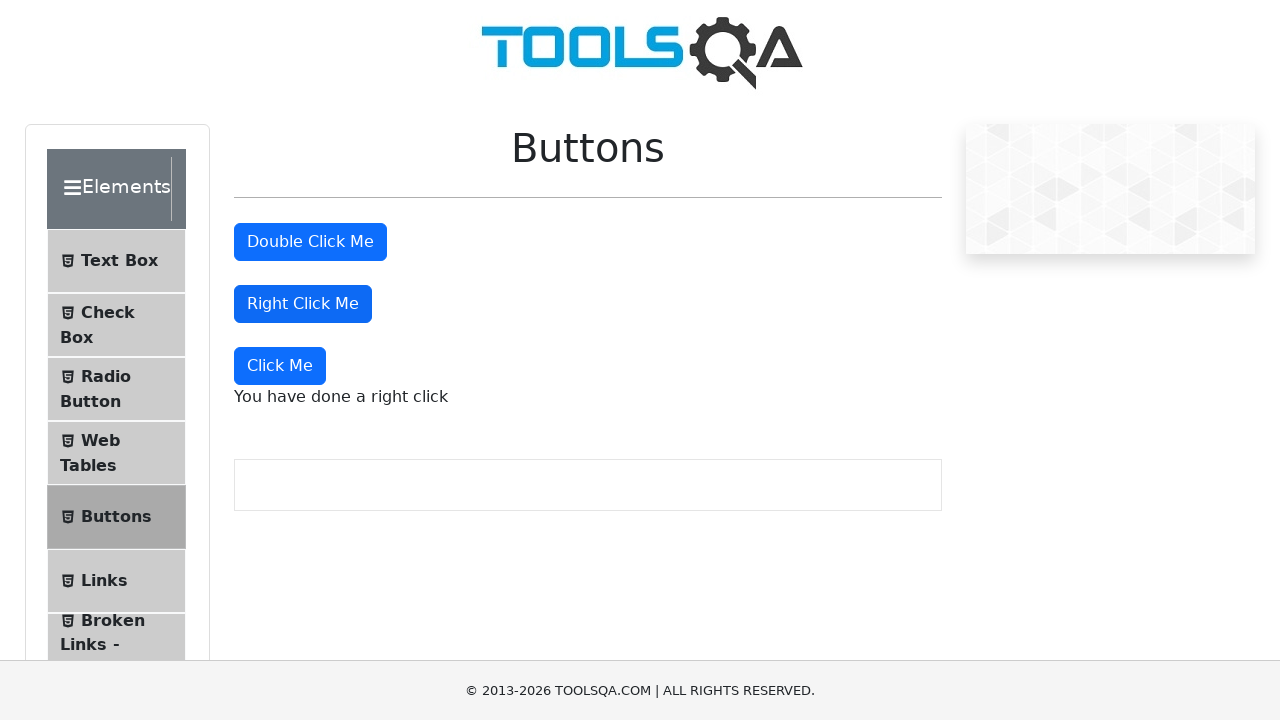

Double-clicked on the double-click button at (310, 242) on #doubleClickBtn
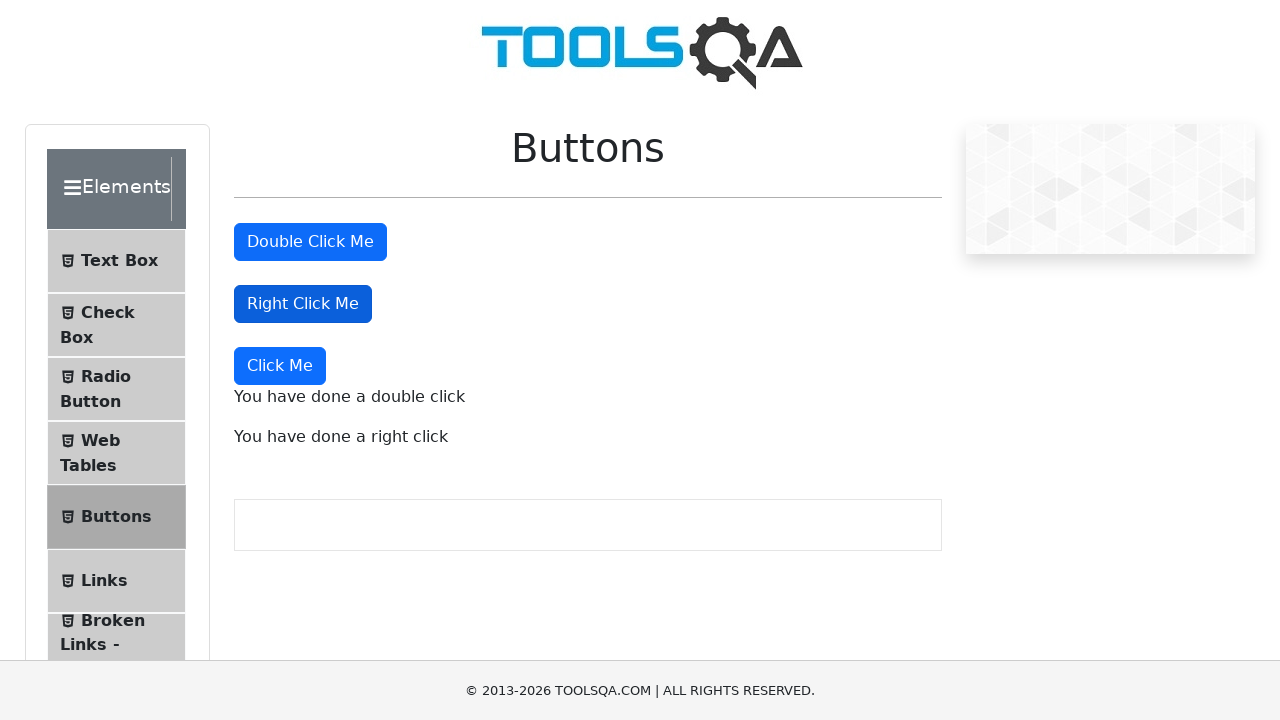

Scrolled down 100 pixels to ensure click button visibility
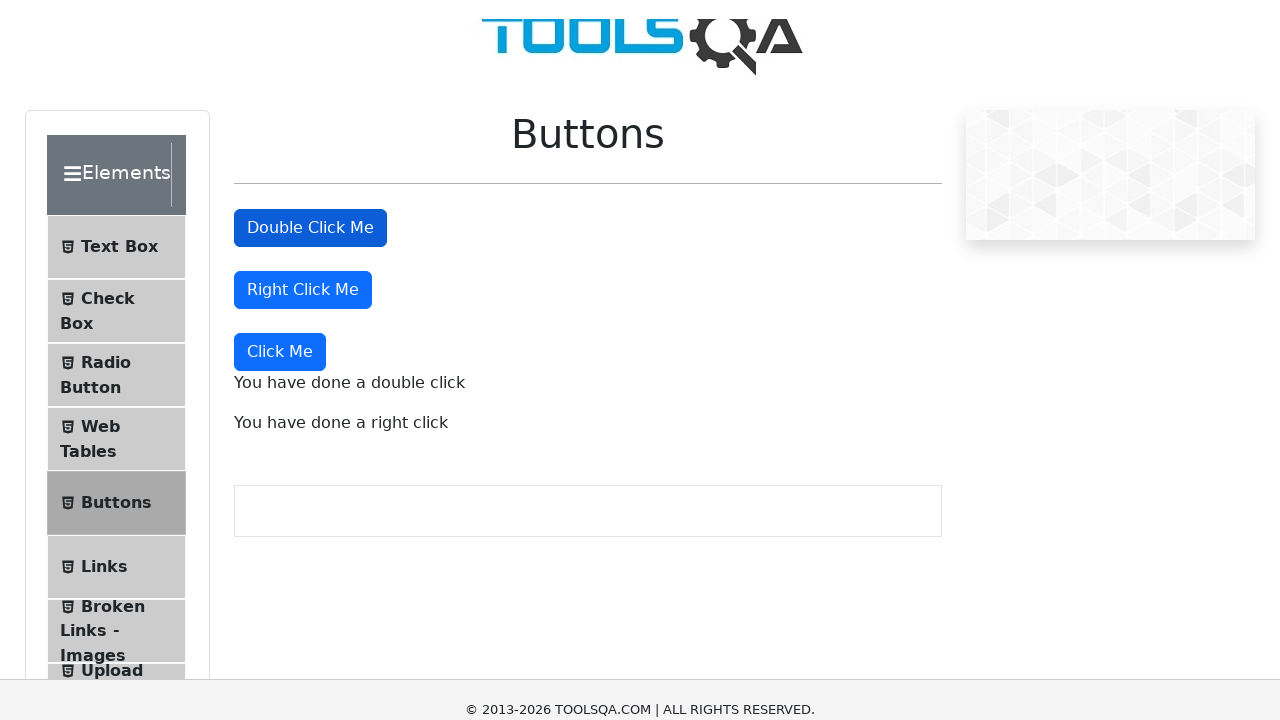

Clicked on the regular click button at (280, 266) on text='Click Me'
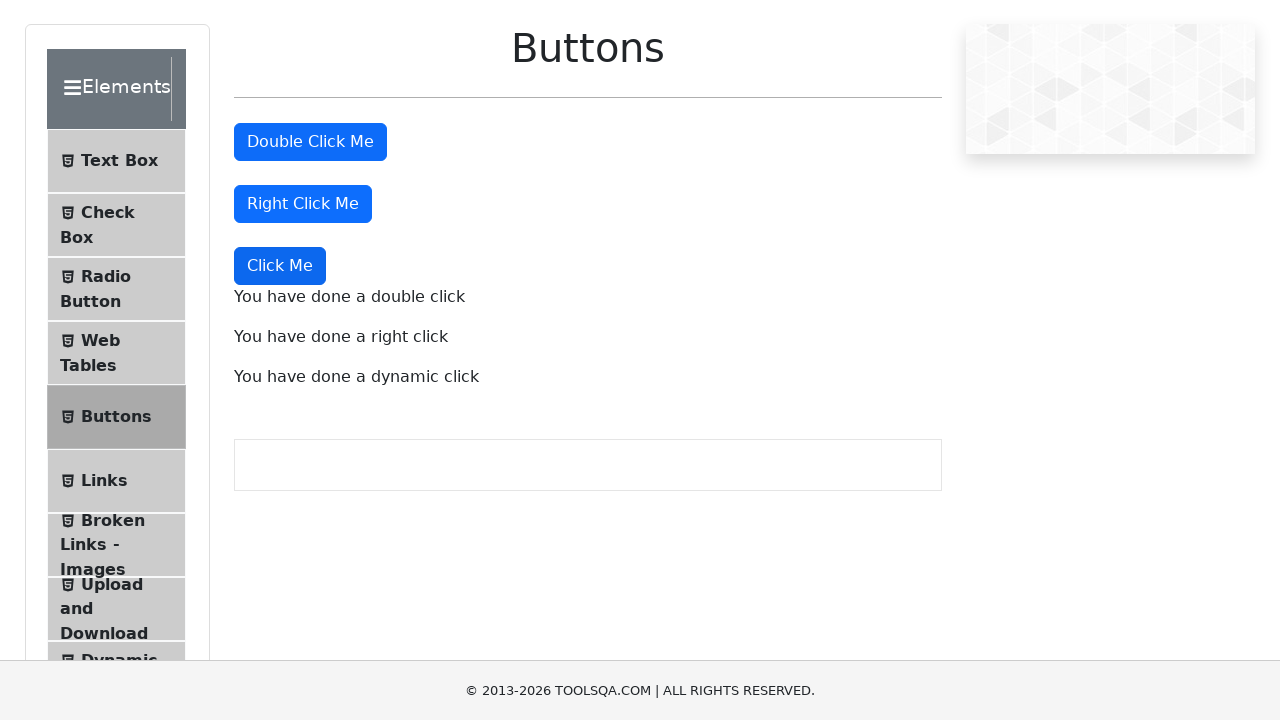

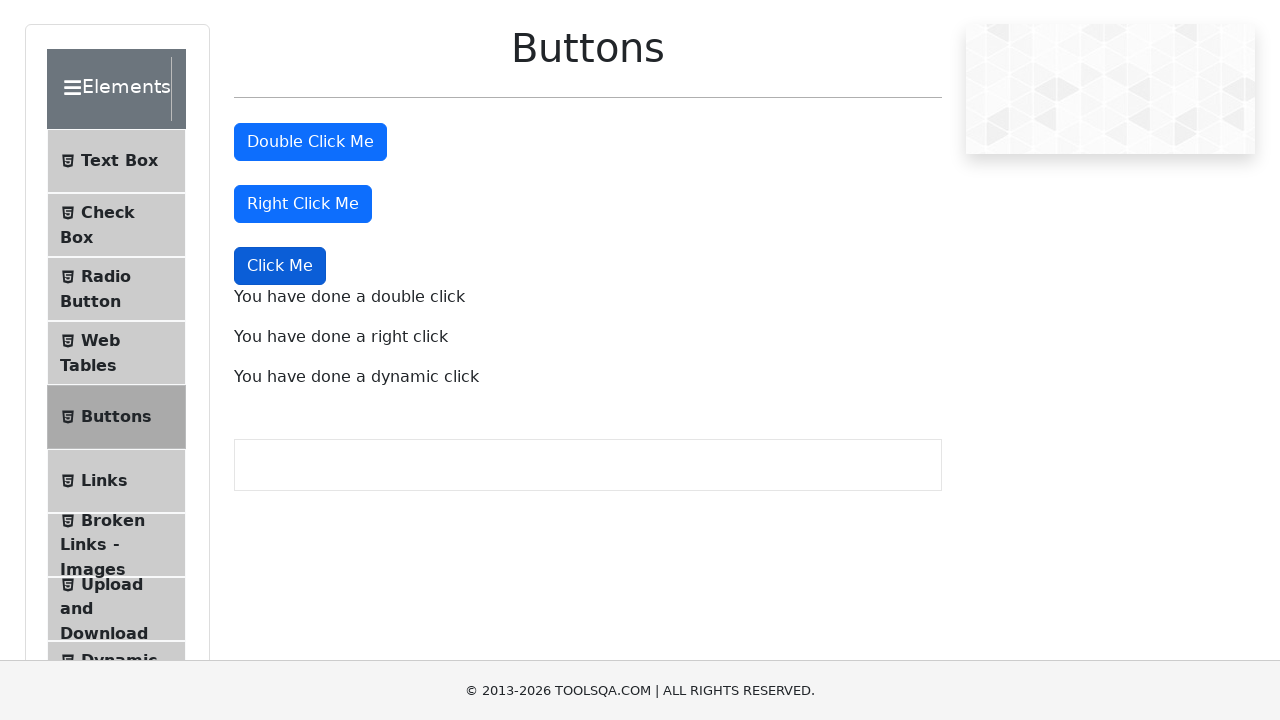